Navigates to the Puma India website homepage and verifies the page loads successfully.

Starting URL: https://in.puma.com/in/en

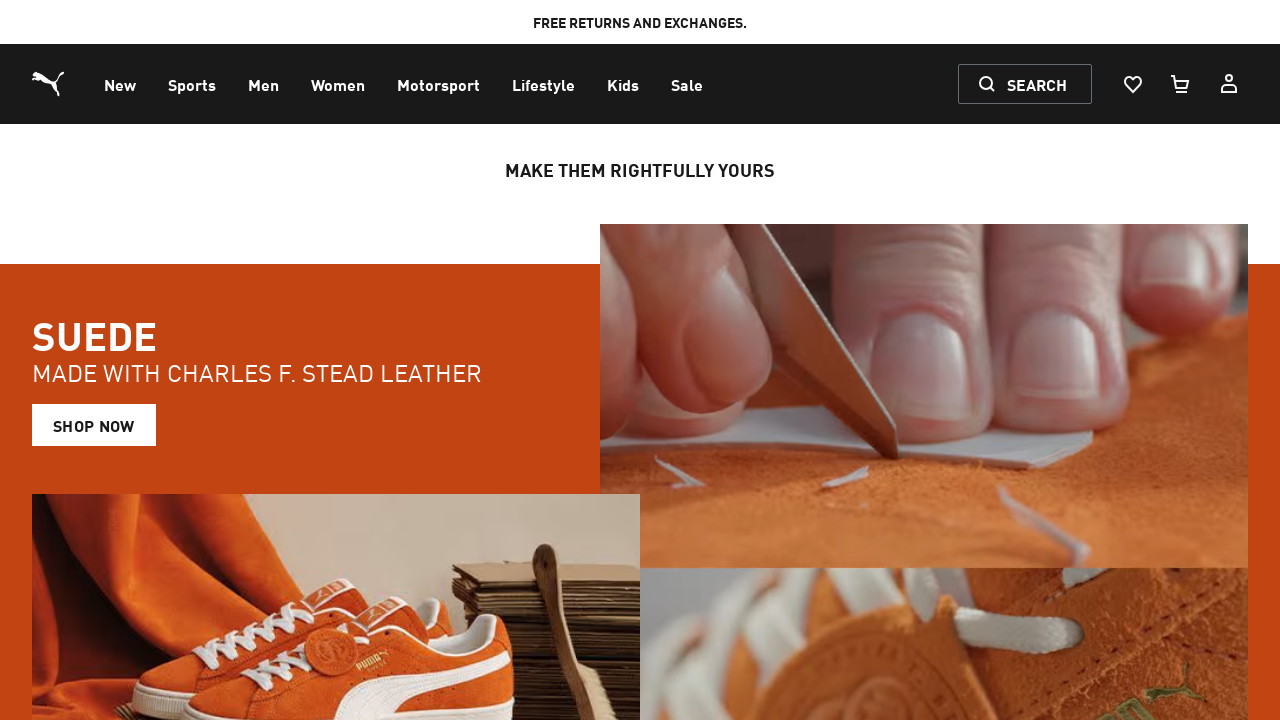

Navigated to Puma India homepage
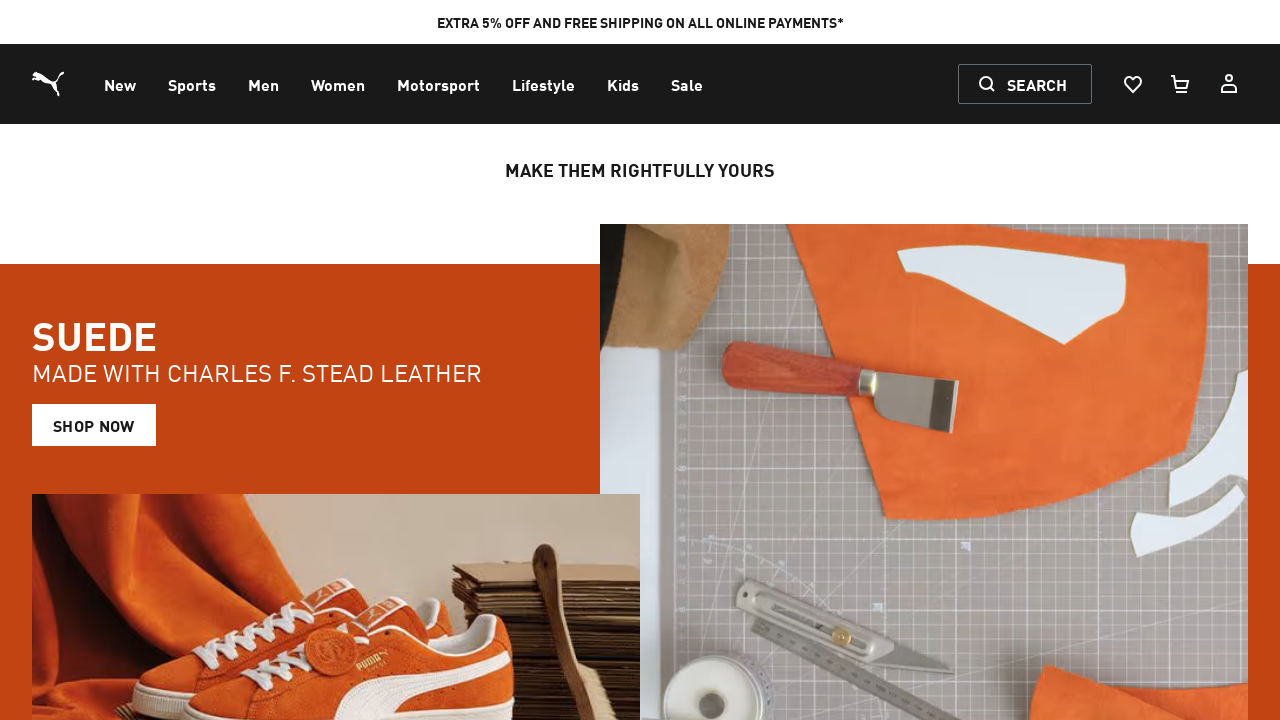

Page DOM content fully loaded
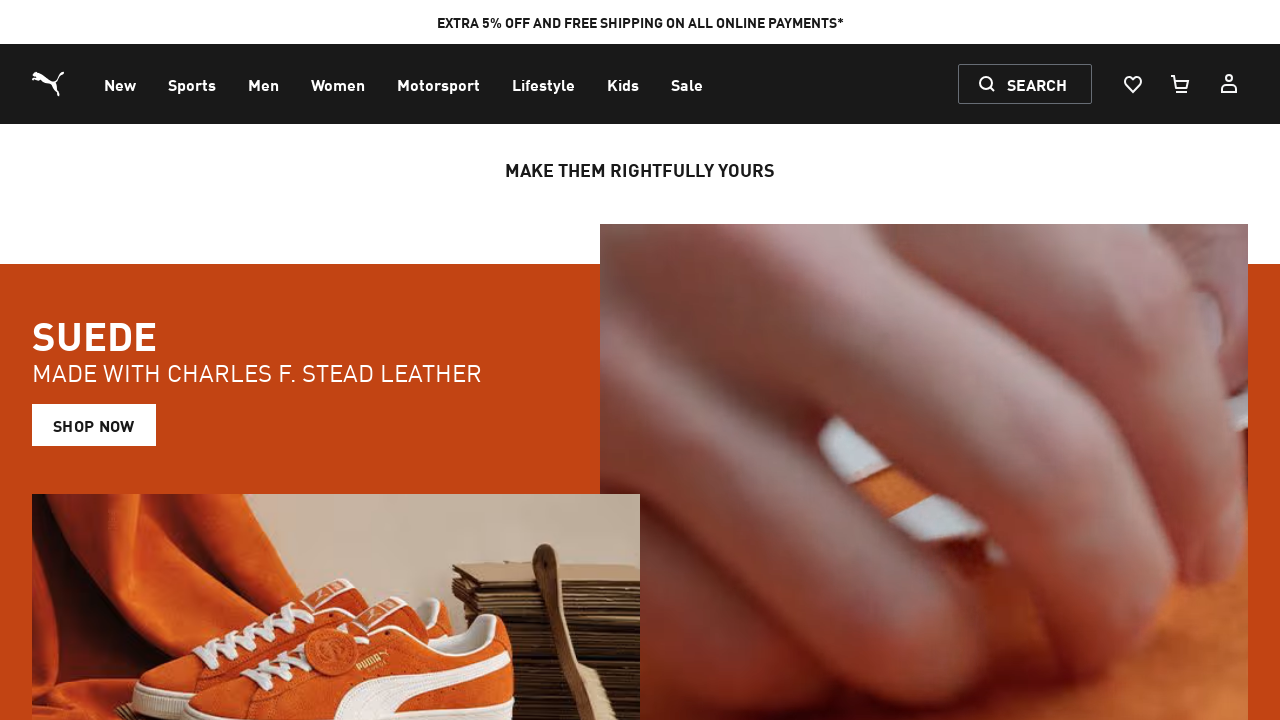

Body element is visible - page loaded successfully
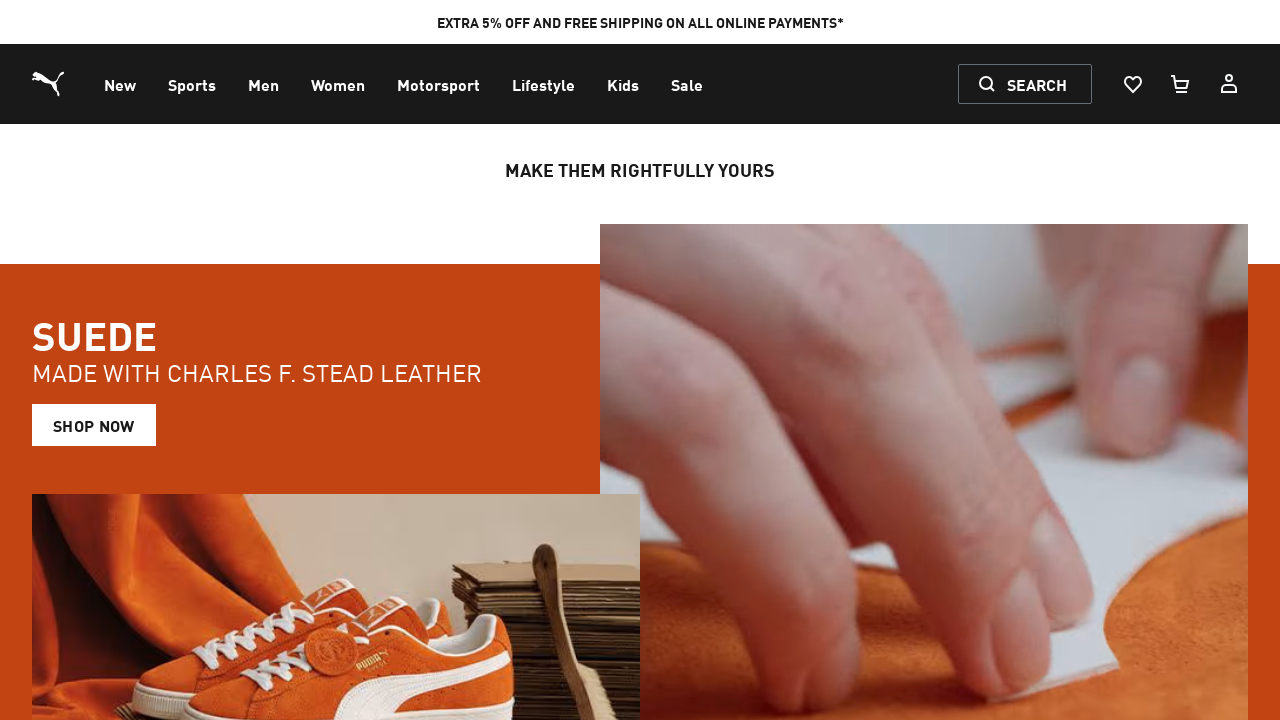

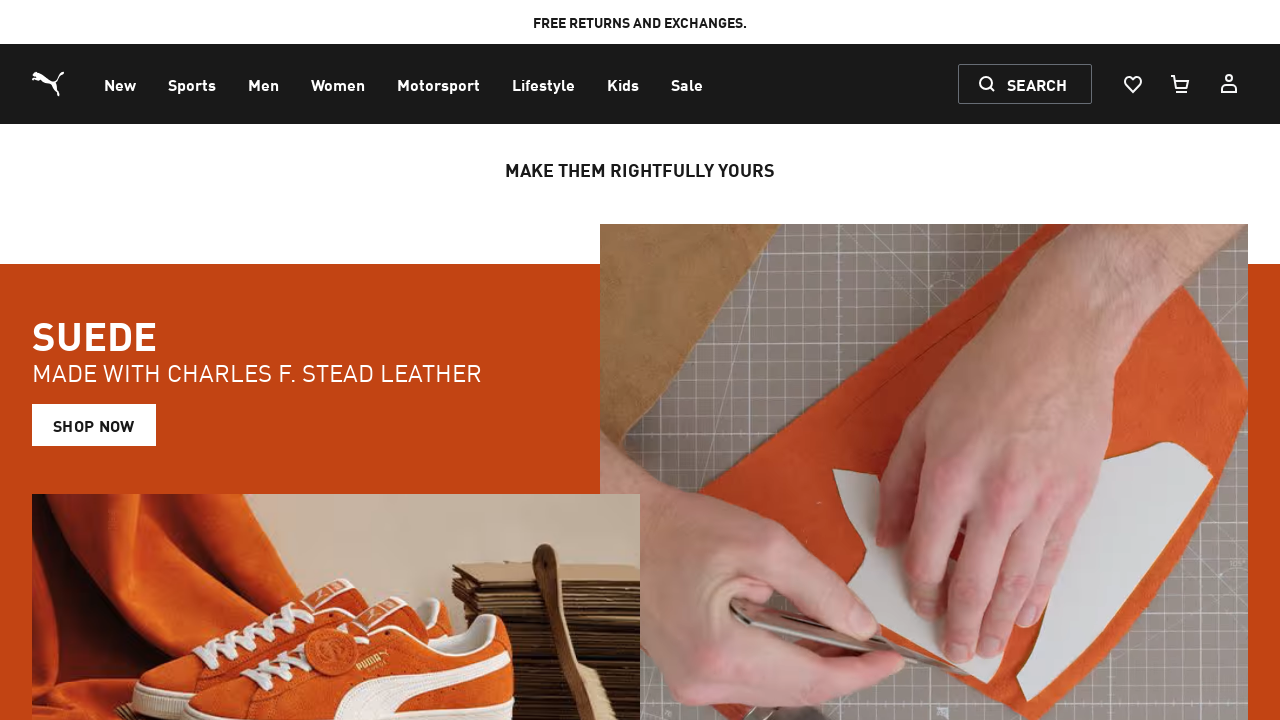